Tests that the toggle-all checkbox updates correctly when individual items are checked/unchecked

Starting URL: https://demo.playwright.dev/todomvc

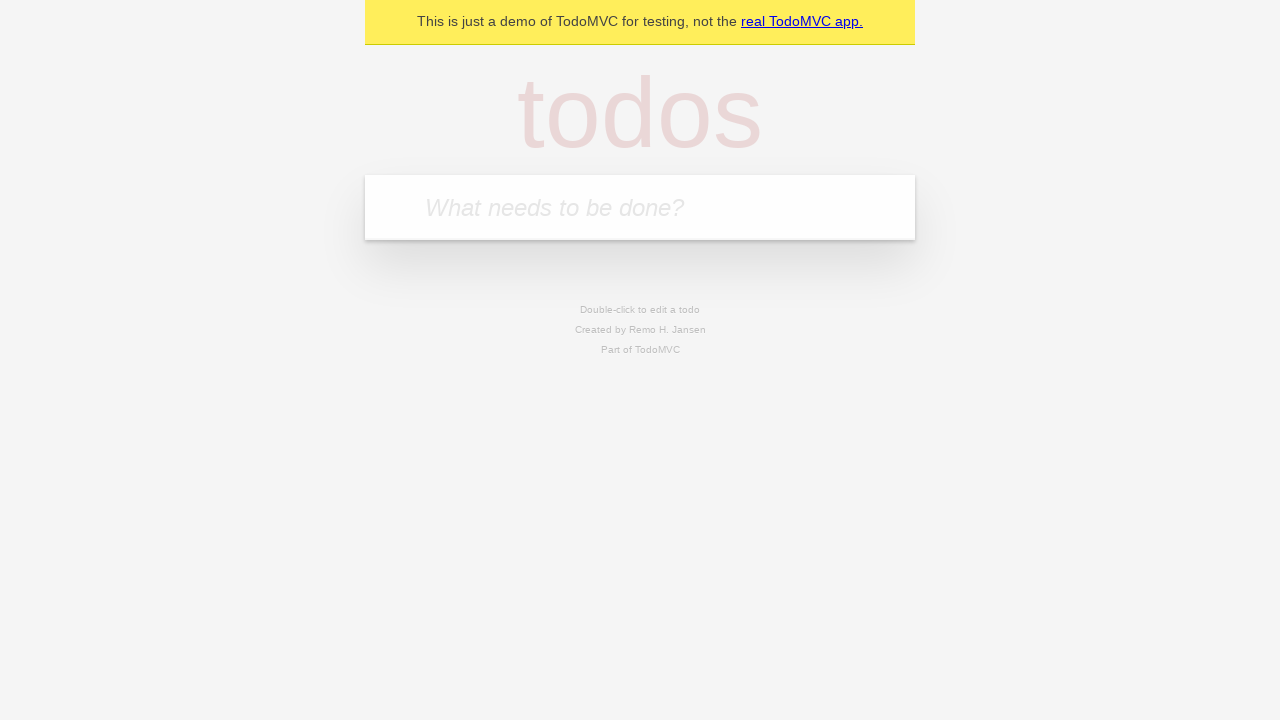

Filled new todo field with 'buy some cheese' on internal:attr=[placeholder="What needs to be done?"i]
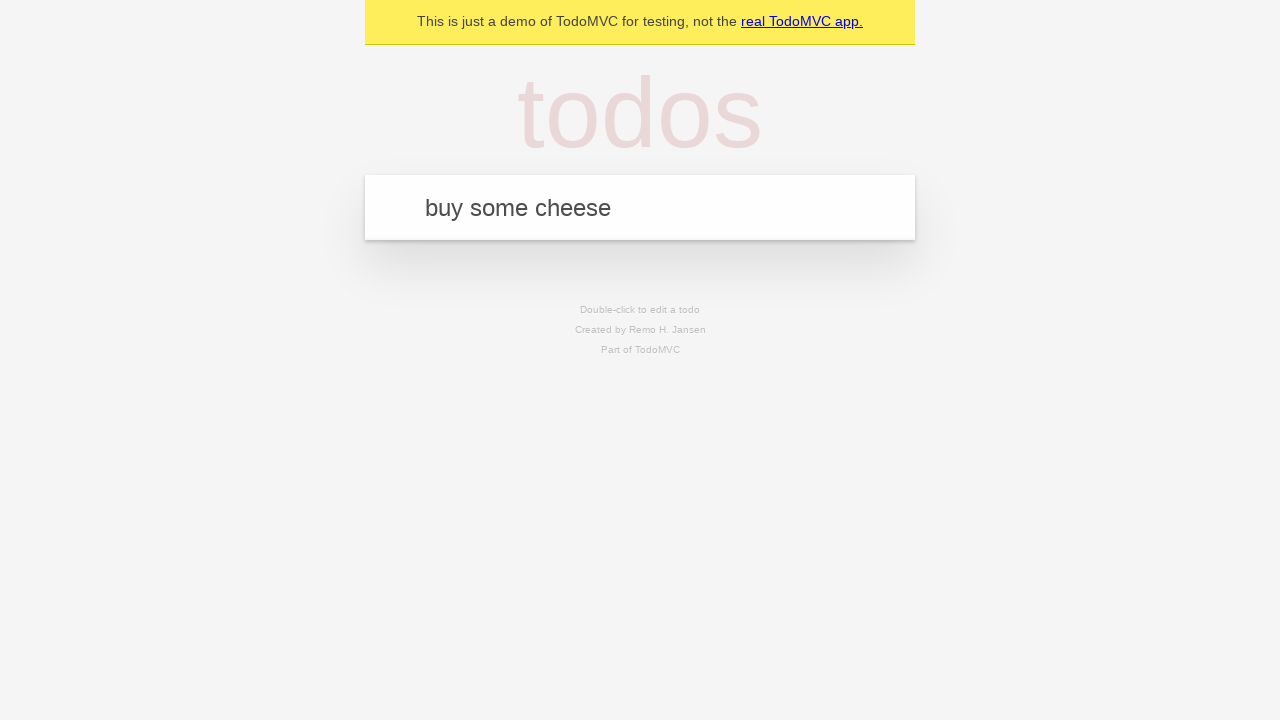

Pressed Enter to create todo 'buy some cheese' on internal:attr=[placeholder="What needs to be done?"i]
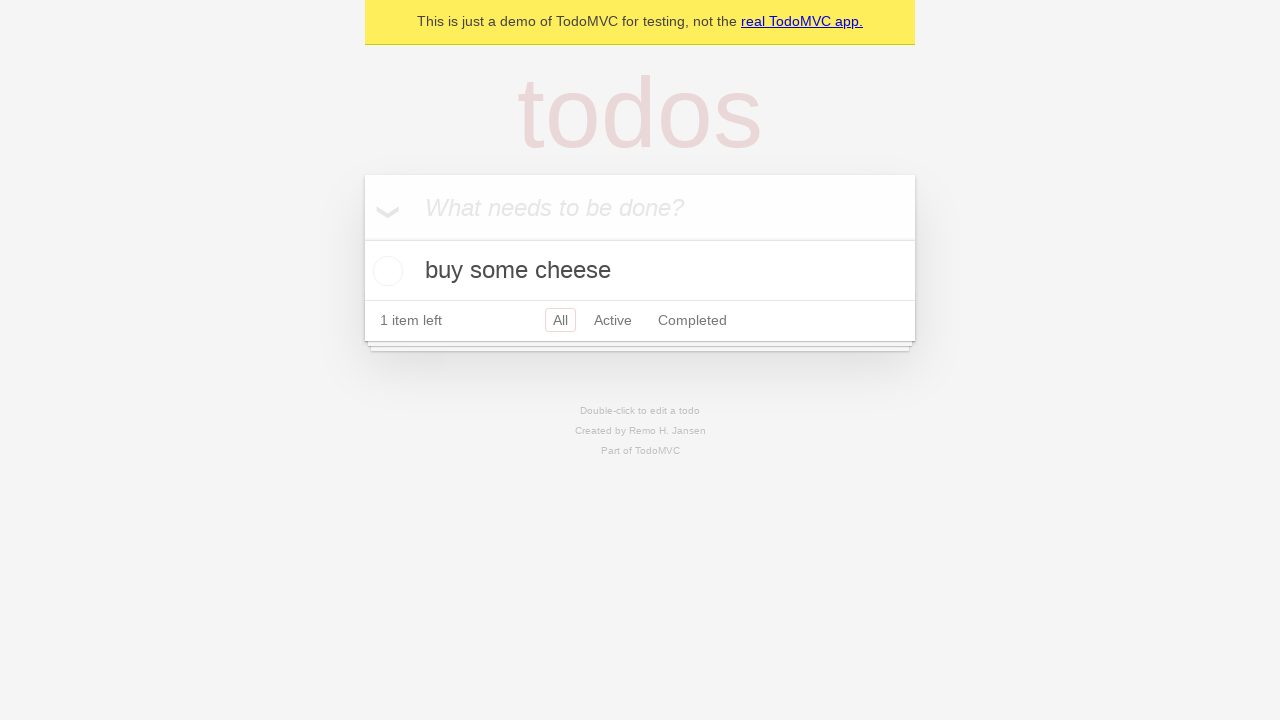

Filled new todo field with 'feed the cat' on internal:attr=[placeholder="What needs to be done?"i]
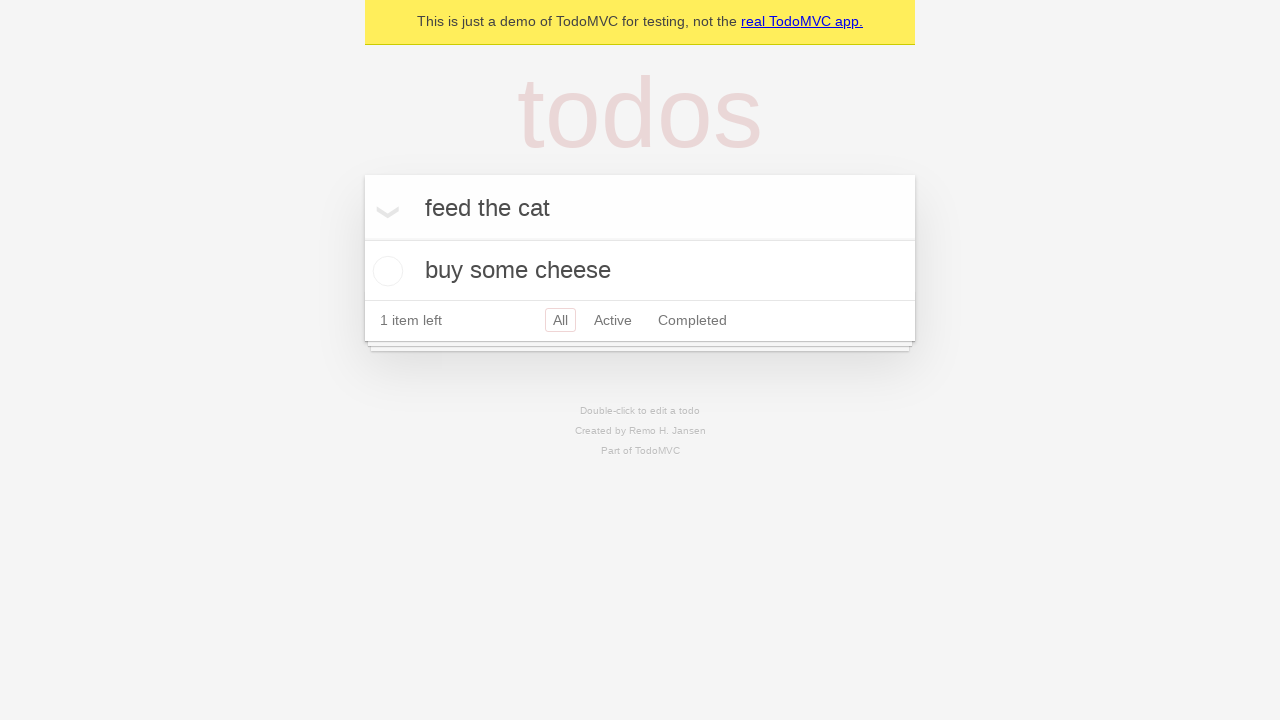

Pressed Enter to create todo 'feed the cat' on internal:attr=[placeholder="What needs to be done?"i]
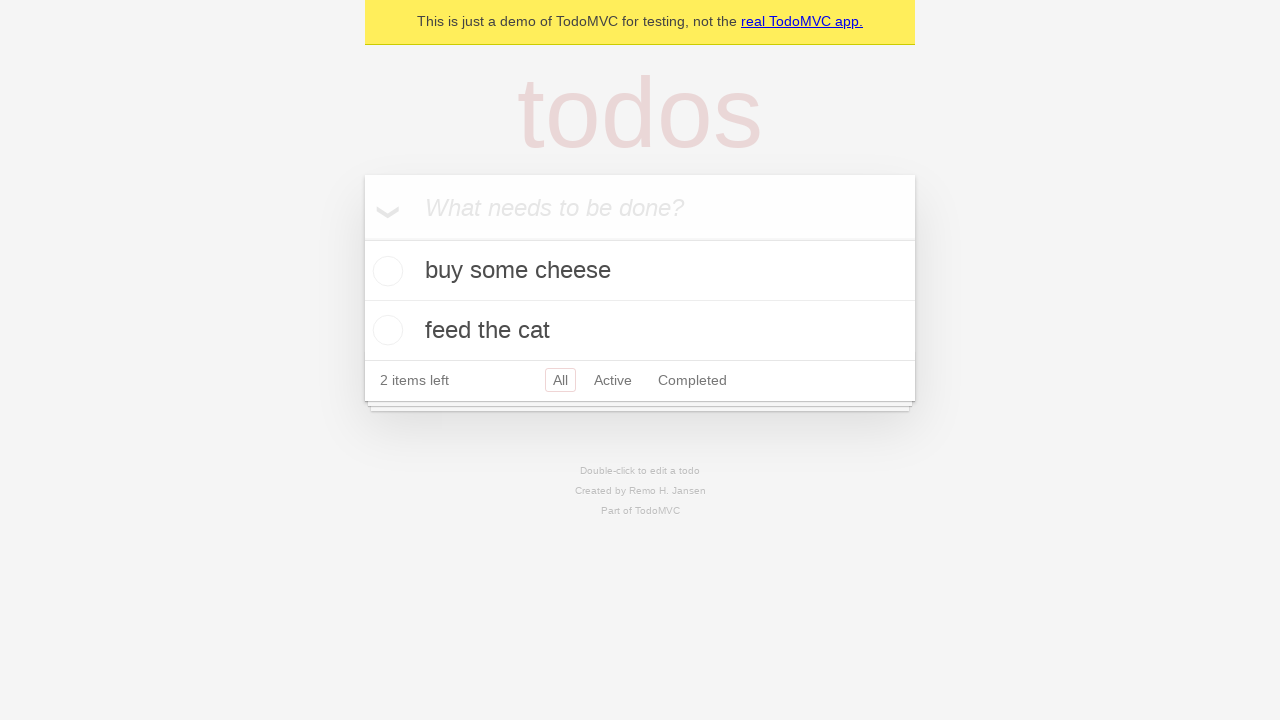

Filled new todo field with 'book a doctors appointment' on internal:attr=[placeholder="What needs to be done?"i]
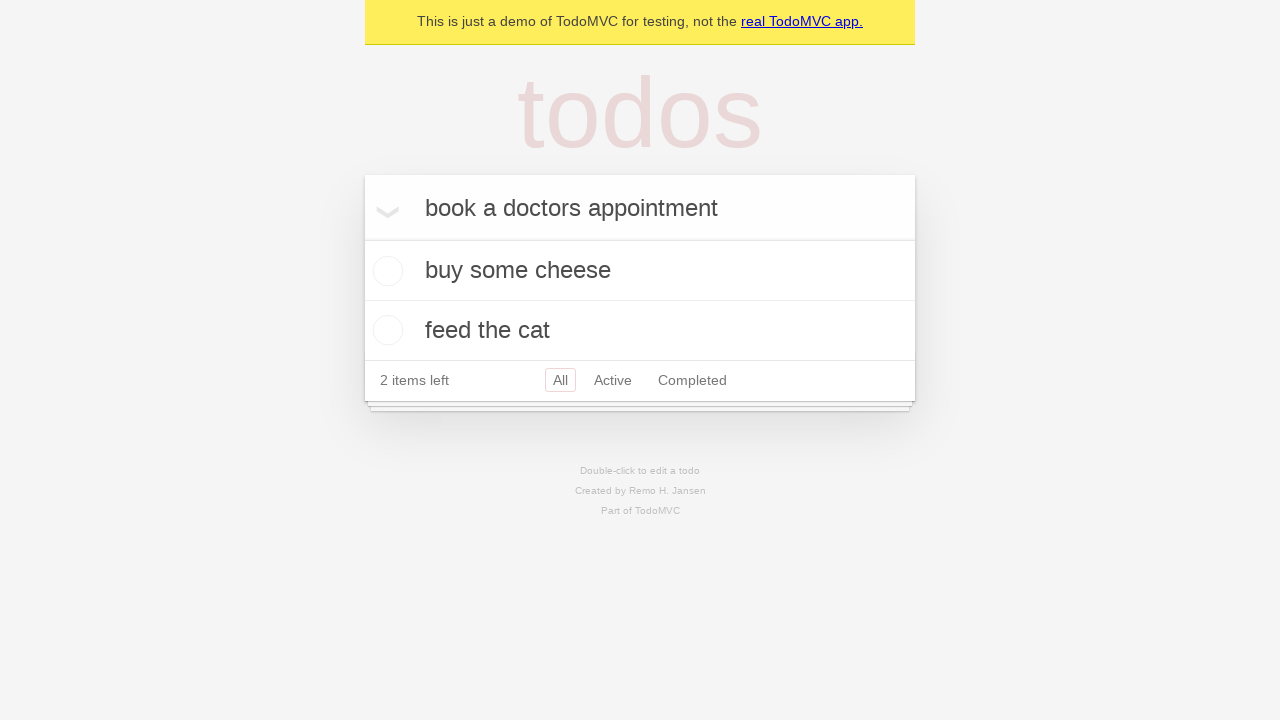

Pressed Enter to create todo 'book a doctors appointment' on internal:attr=[placeholder="What needs to be done?"i]
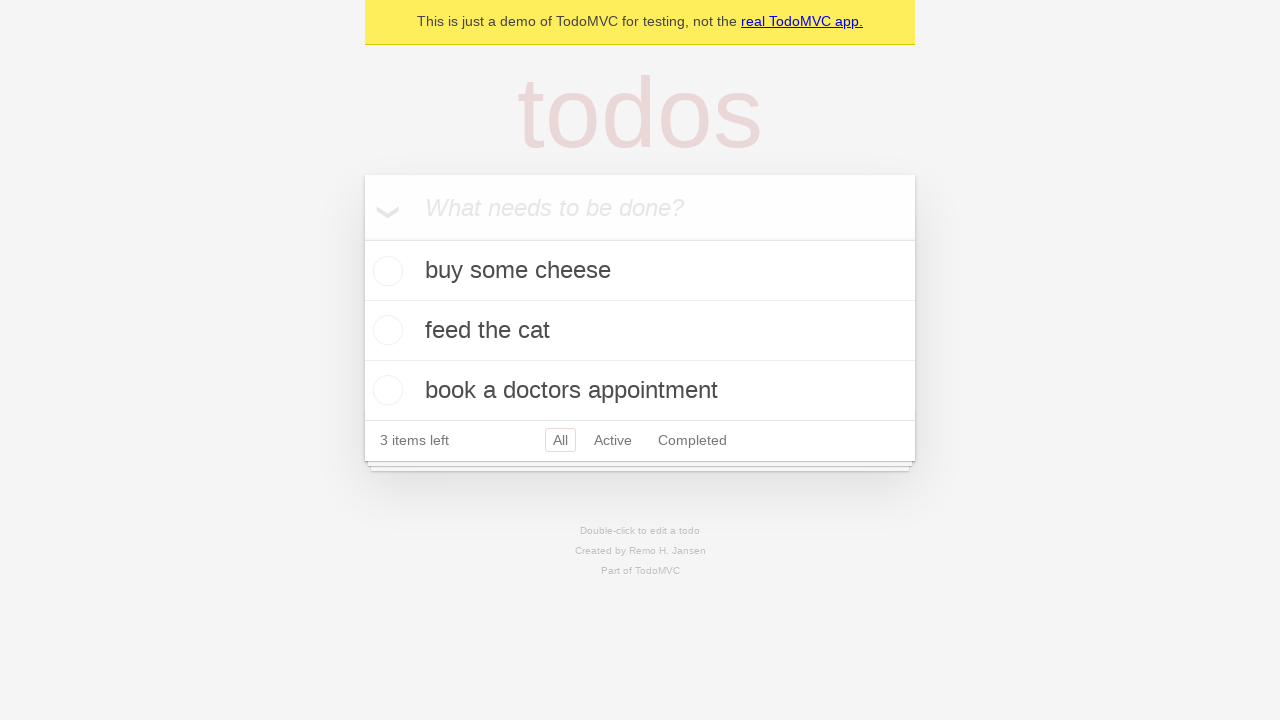

Waited for all 3 todo items to be rendered
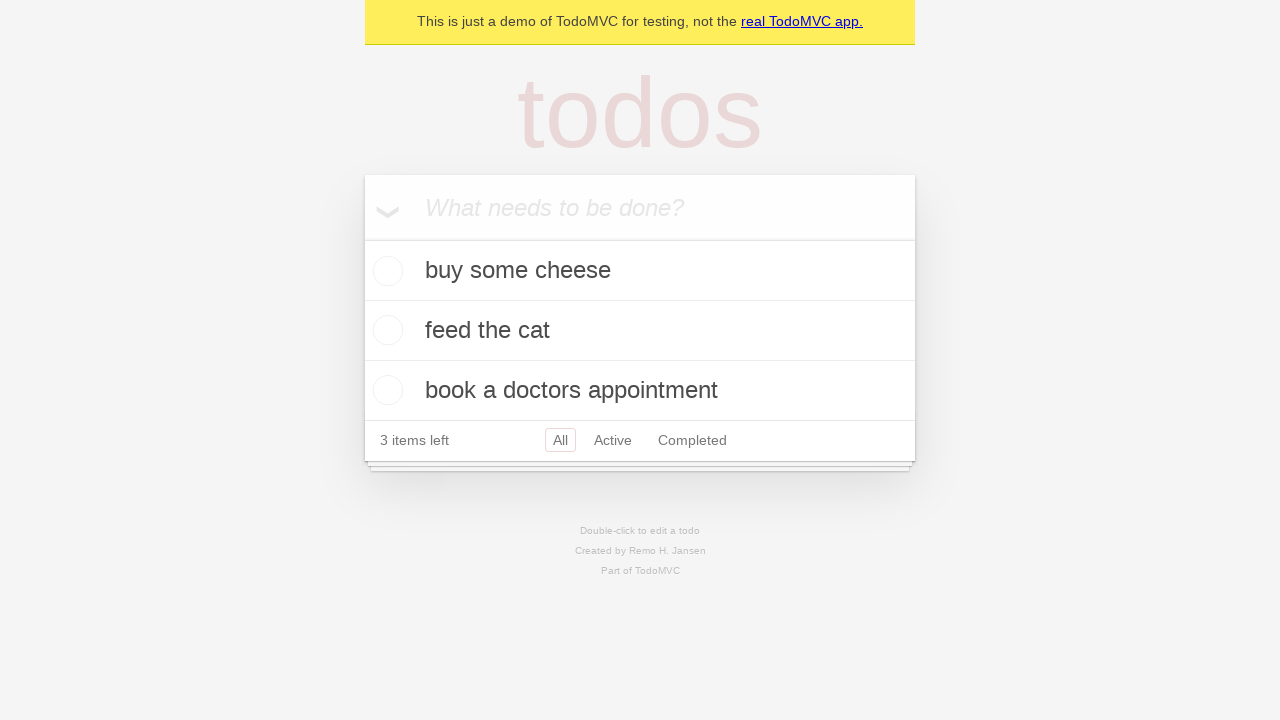

Clicked toggle-all checkbox to mark all todos as complete at (362, 238) on internal:label="Mark all as complete"i
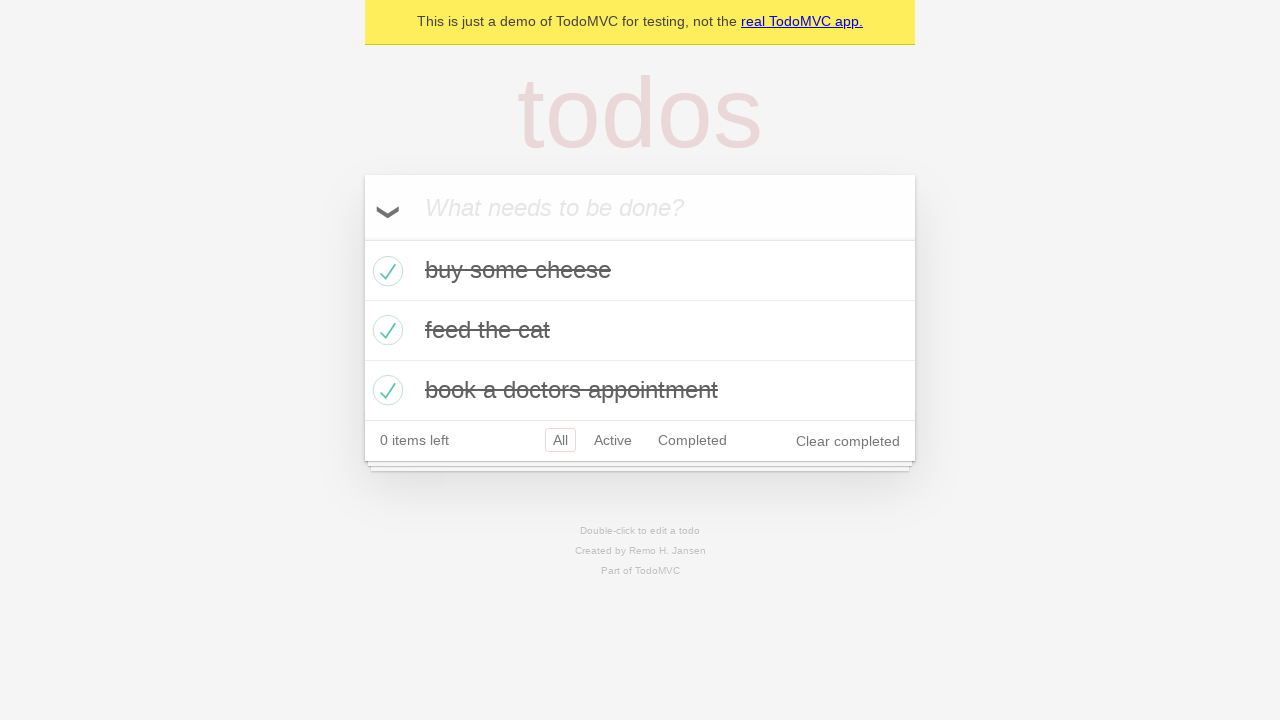

Unchecked the first todo item at (385, 271) on internal:testid=[data-testid="todo-item"s] >> nth=0 >> internal:role=checkbox
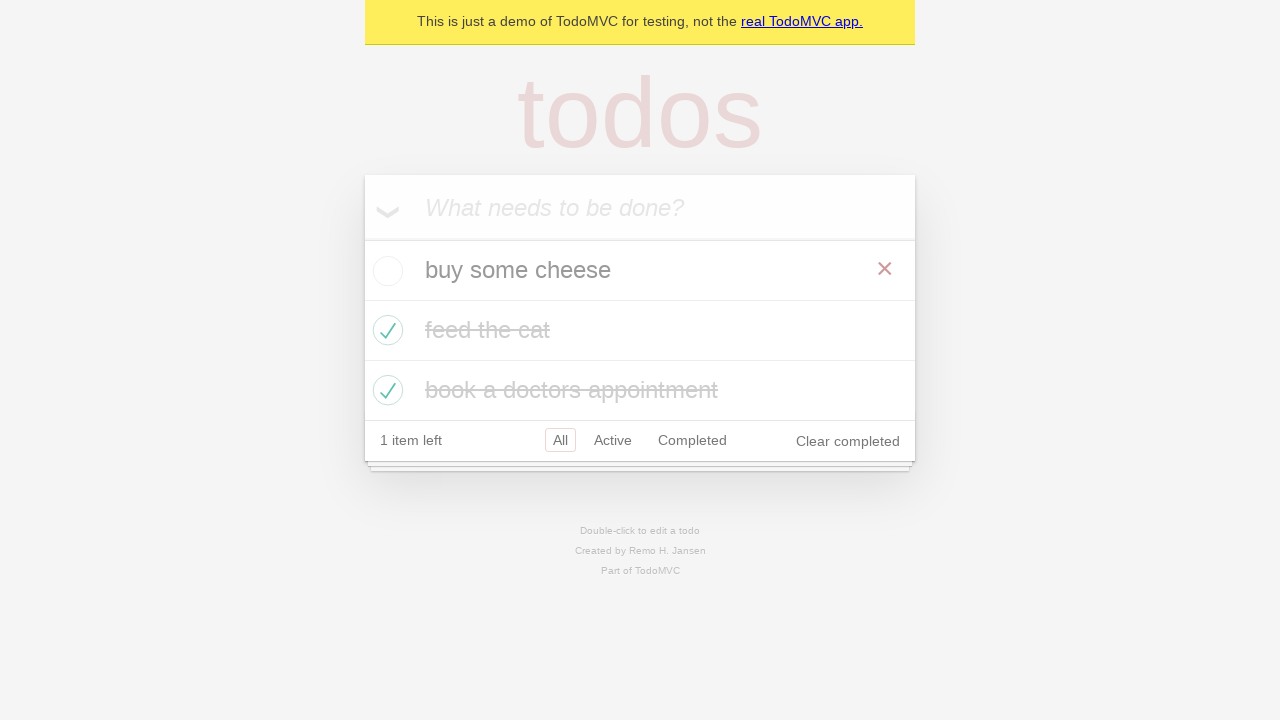

Re-checked the first todo item at (385, 271) on internal:testid=[data-testid="todo-item"s] >> nth=0 >> internal:role=checkbox
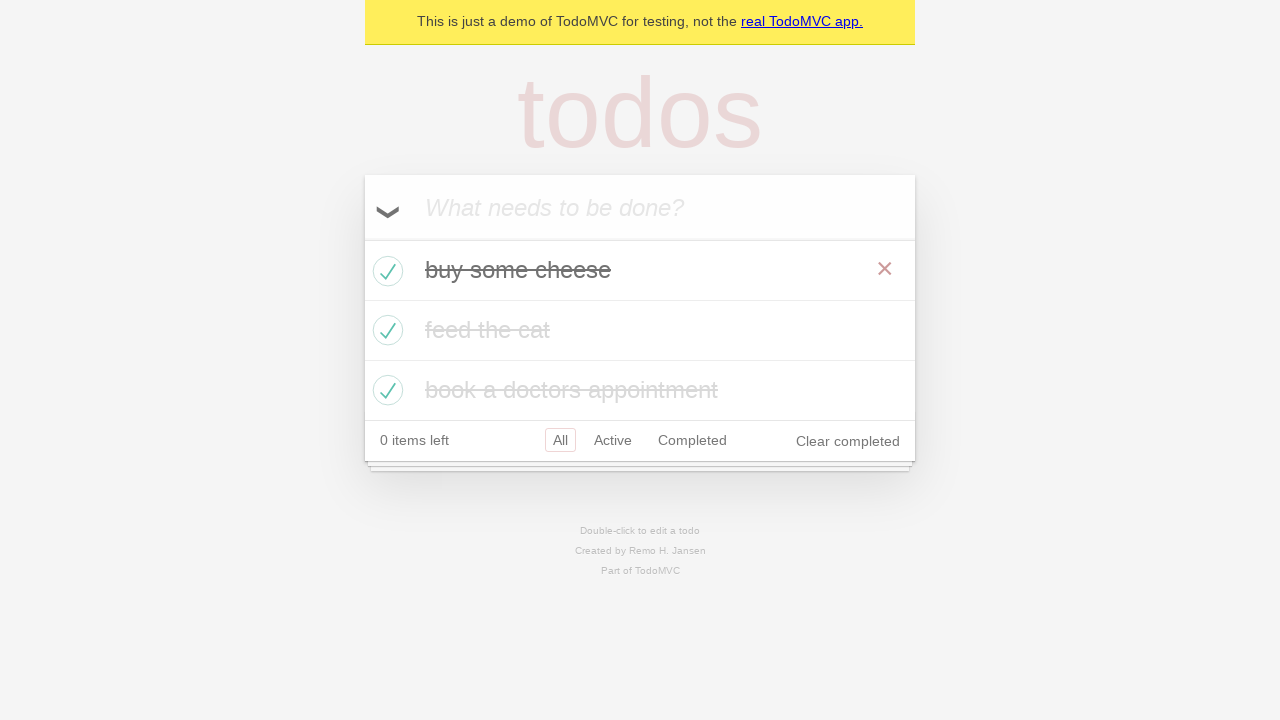

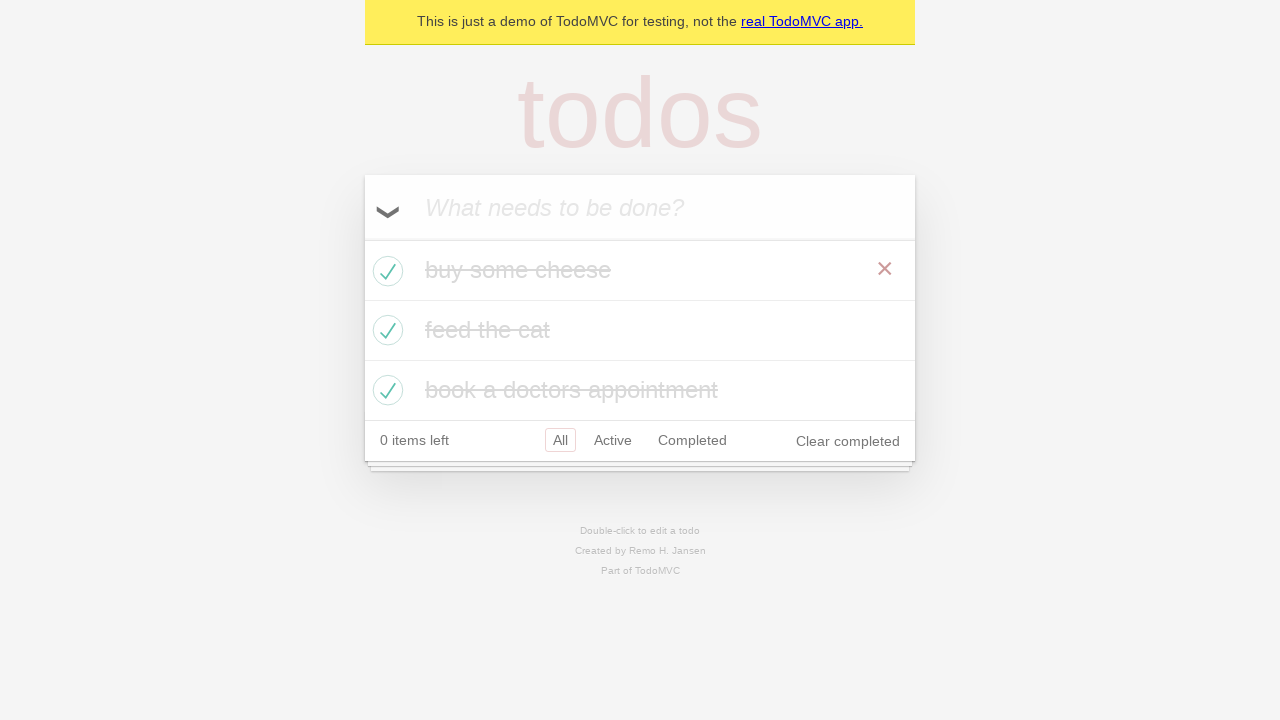